Tests the chat interface by navigating to the chat page, filling in a message in the chat input field, clicking the send button, and monitoring network traffic to verify frontend-backend communication.

Starting URL: https://f8.syzygyx.com/chat

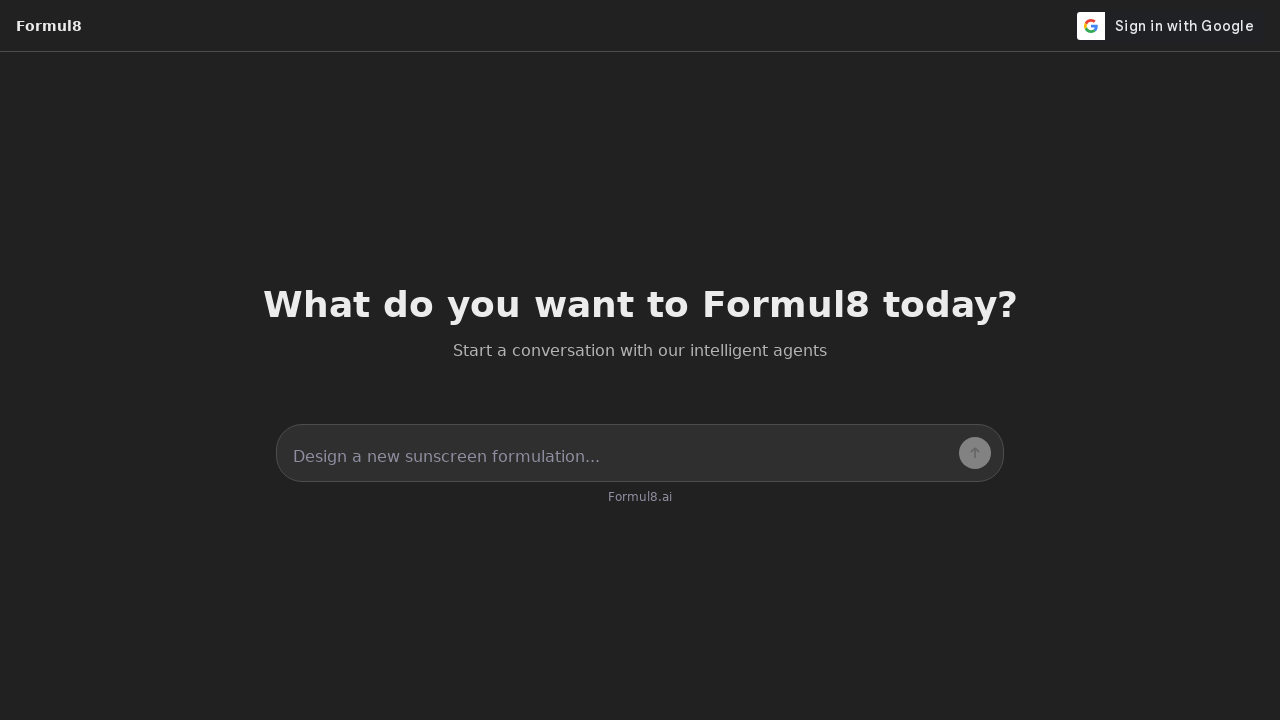

Waited for page to fully load with networkidle state
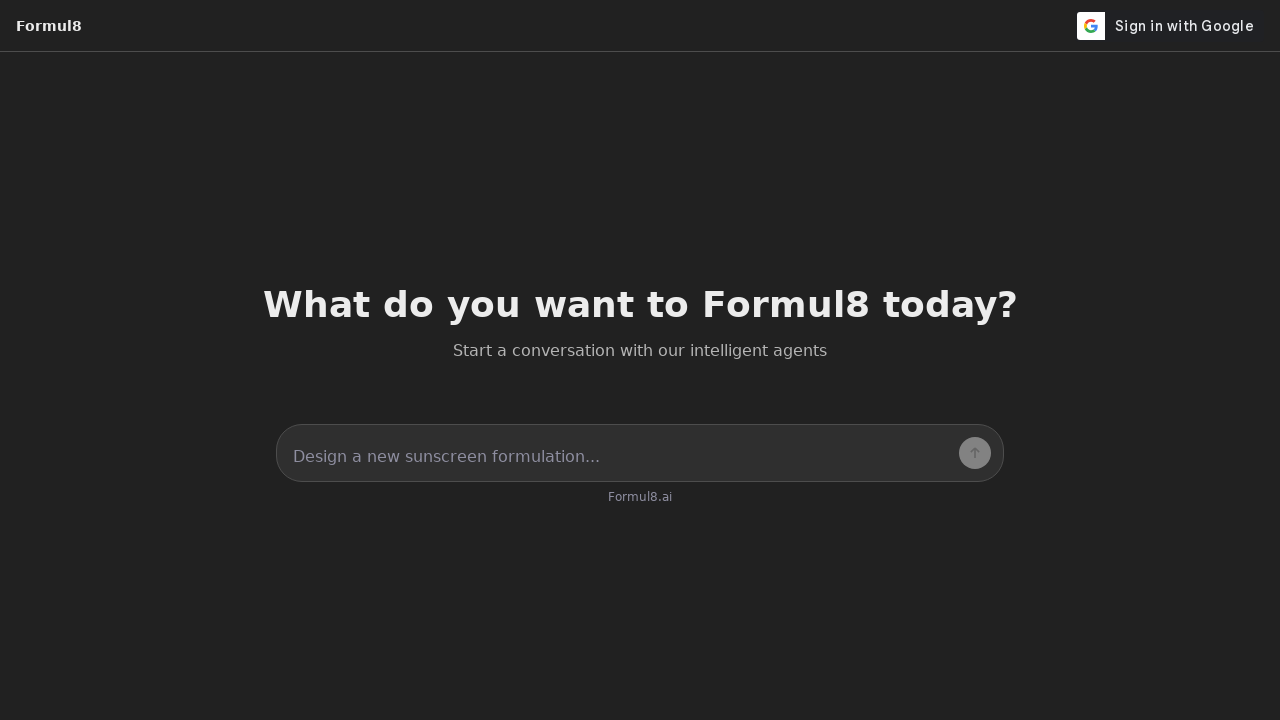

Filled chat input field with test message 'What is cannabis?' on #chatInput
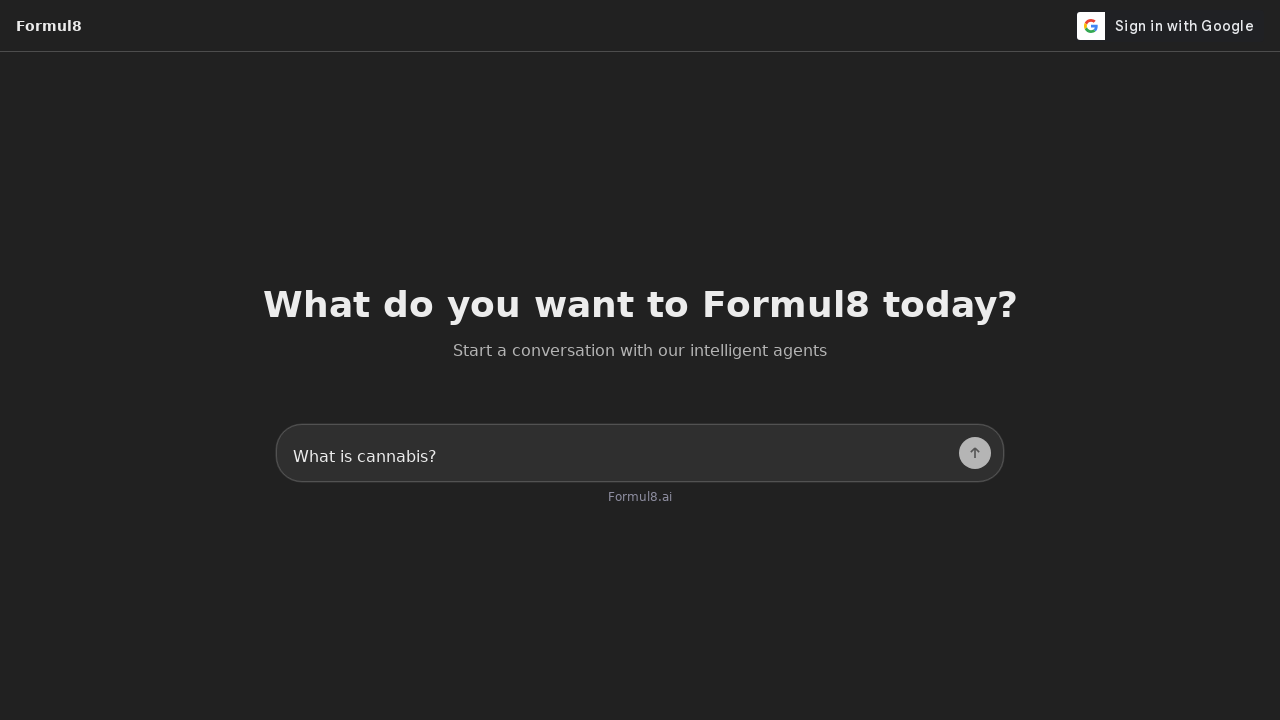

Clicked send button to submit chat message at (975, 453) on #sendButton
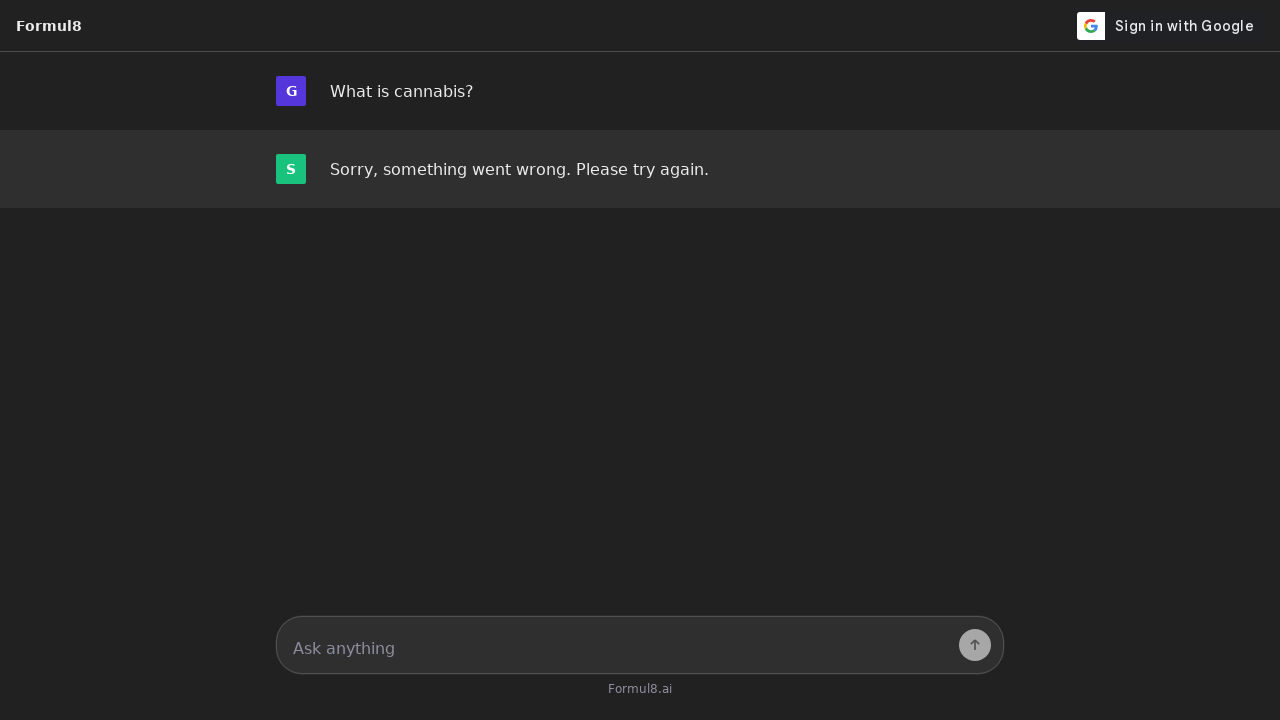

Waited 5000ms for backend response to be processed
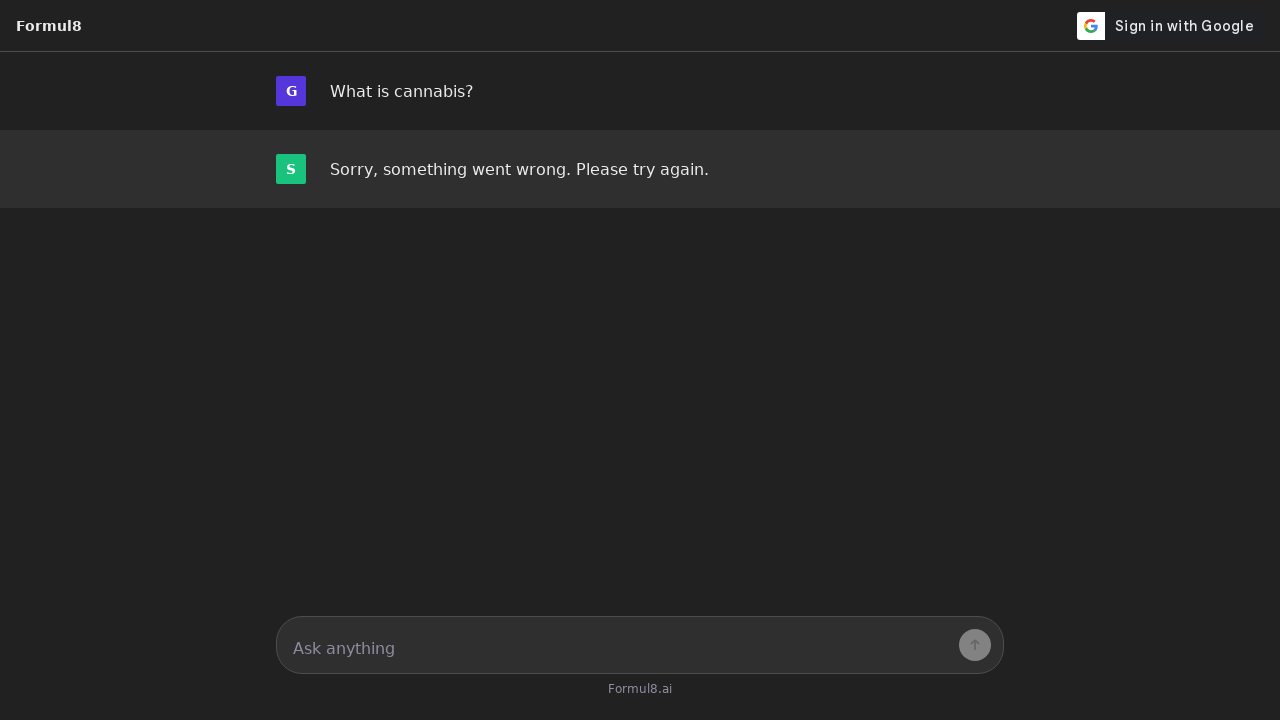

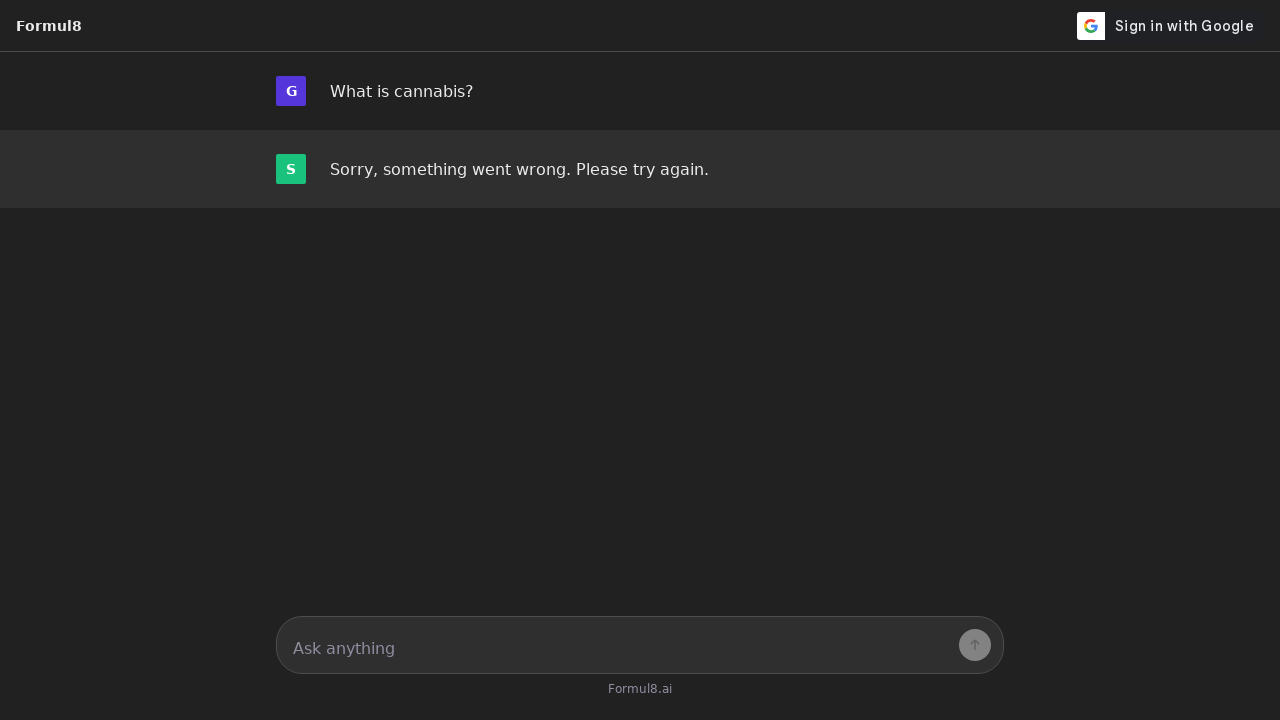